Tests browser window size manipulation by getting the default window size, then setting a custom dimension of 900x500 pixels

Starting URL: https://skpatro.github.io/demo/links/

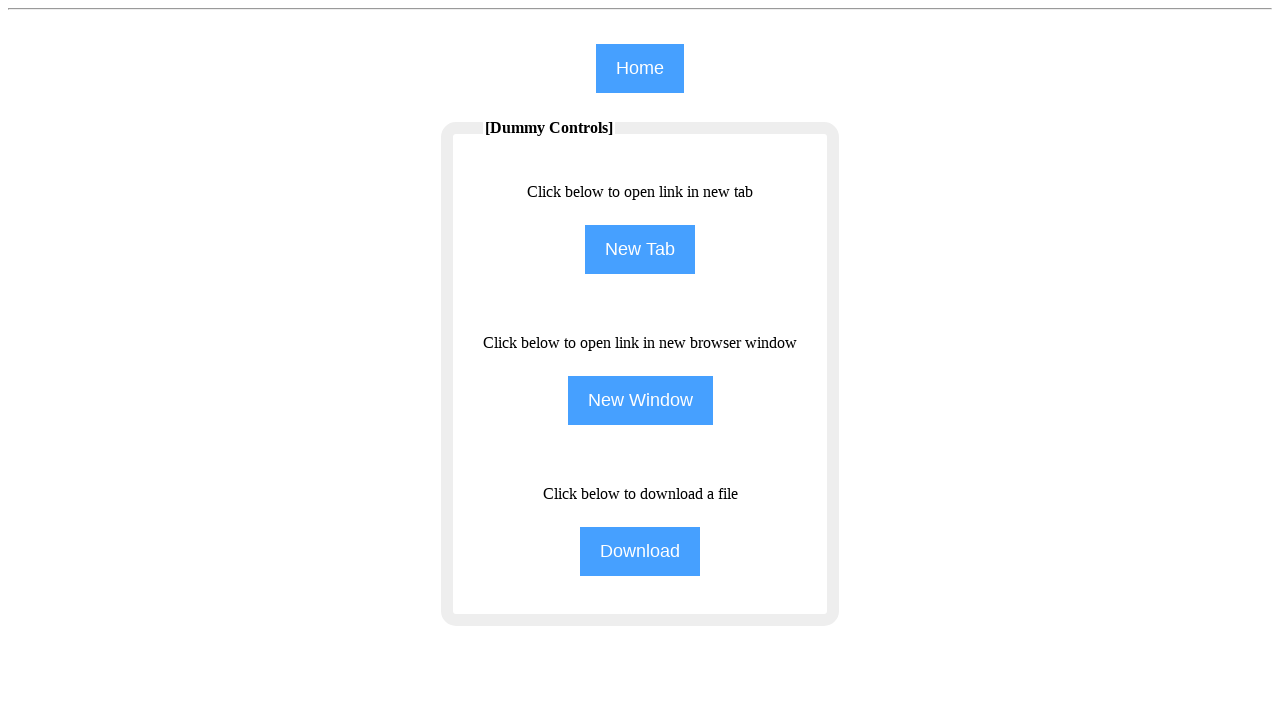

Retrieved default viewport size
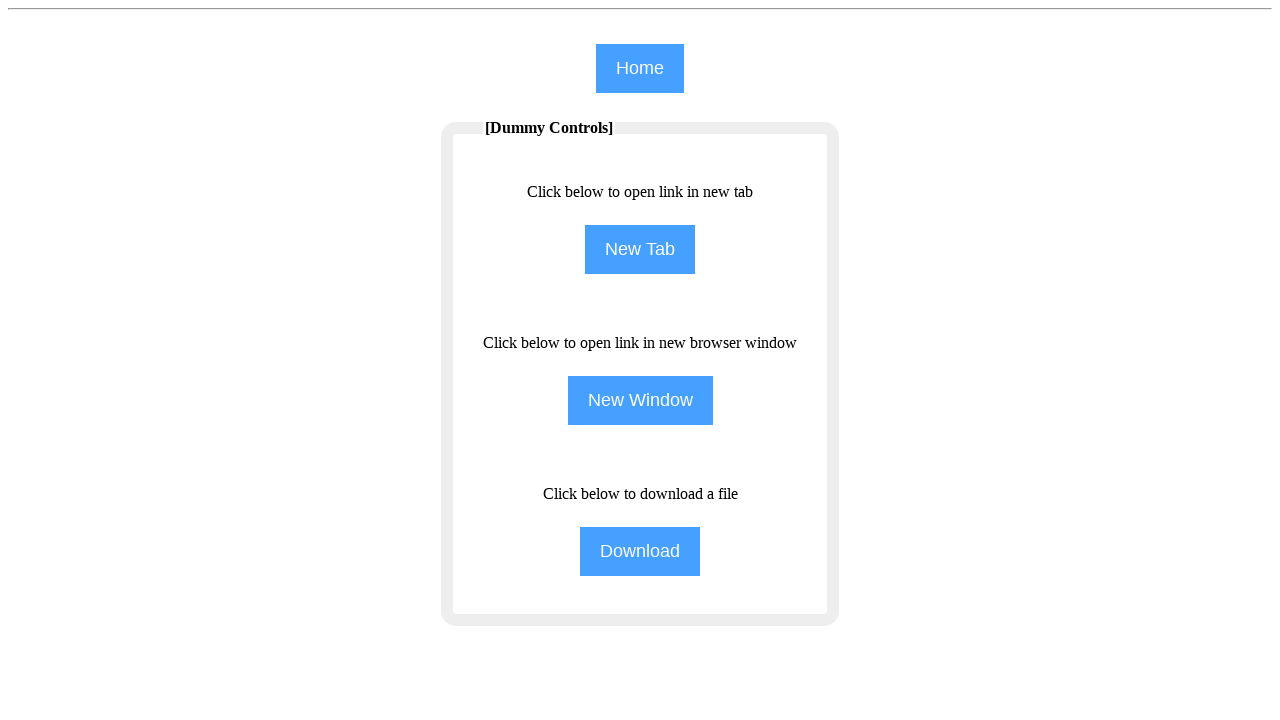

Set viewport size to 900x500 pixels
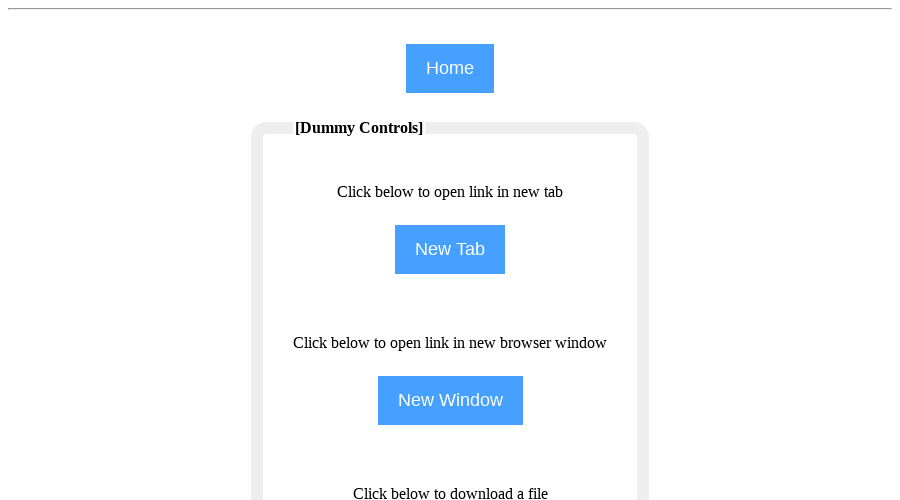

Retrieved new viewport size after resize
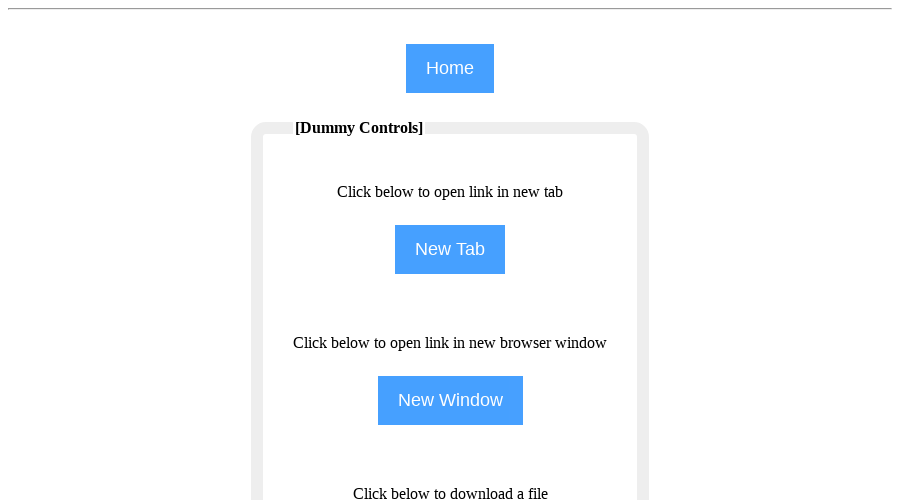

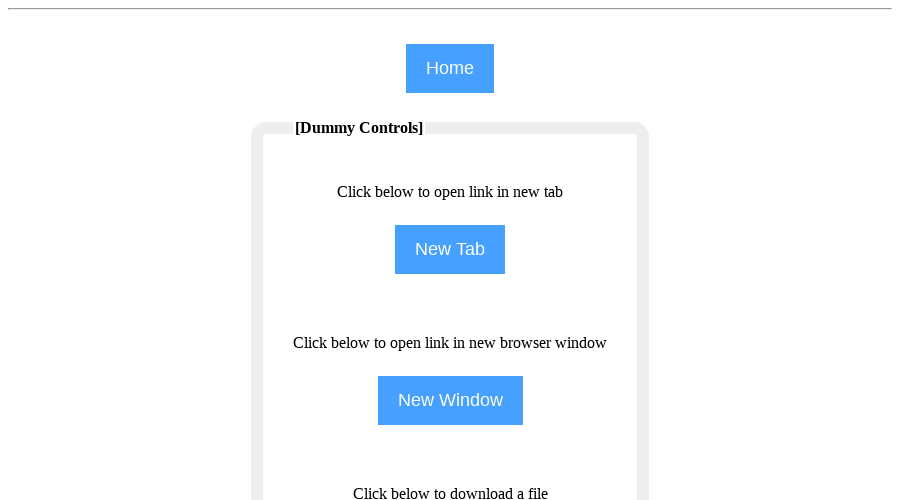